Tests browser window handling by clicking a link that opens a new window, switching to the new window to verify its content, then switching back to the parent window to verify its content.

Starting URL: https://the-internet.herokuapp.com/windows

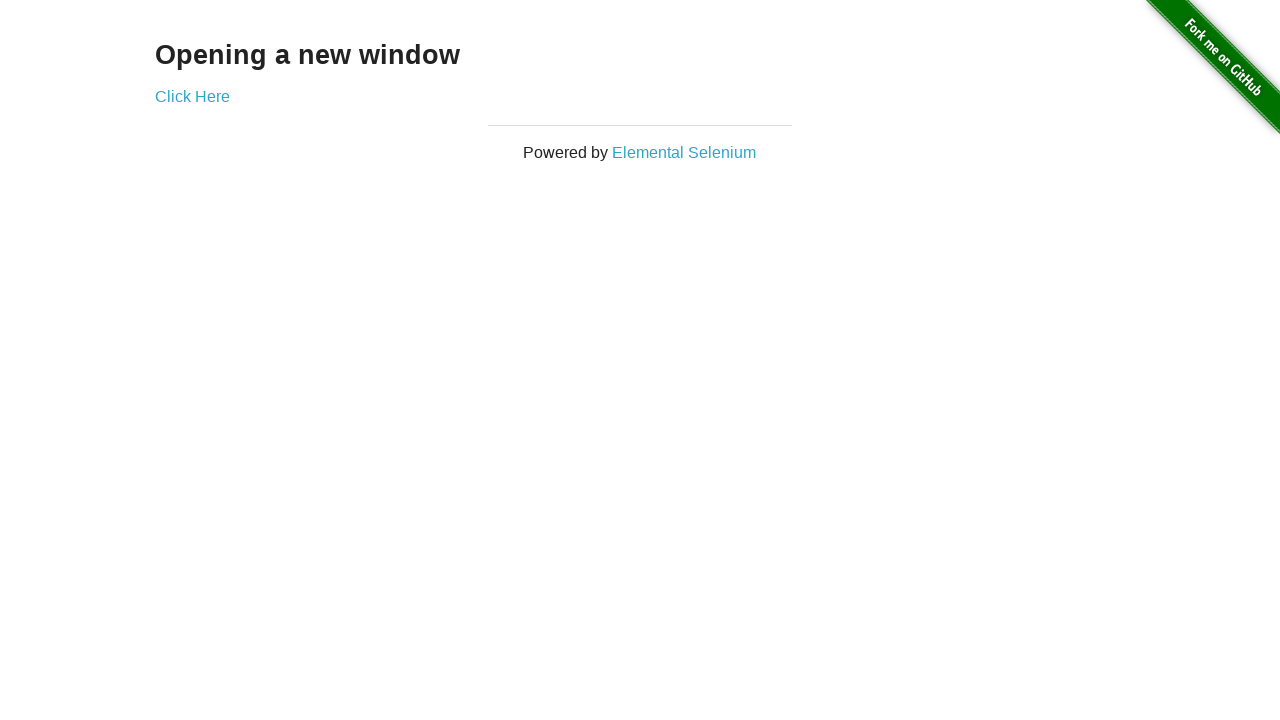

Clicked link to open new window at (192, 96) on a[href='/windows/new']
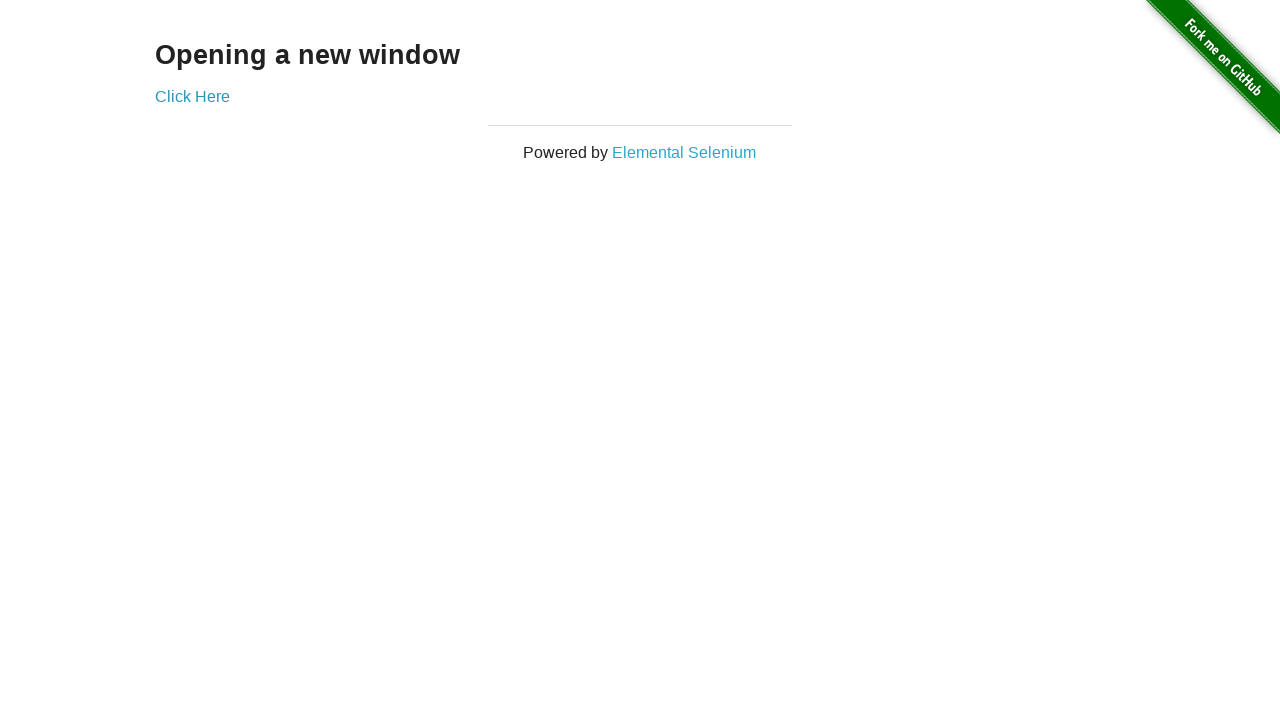

Captured new window page object
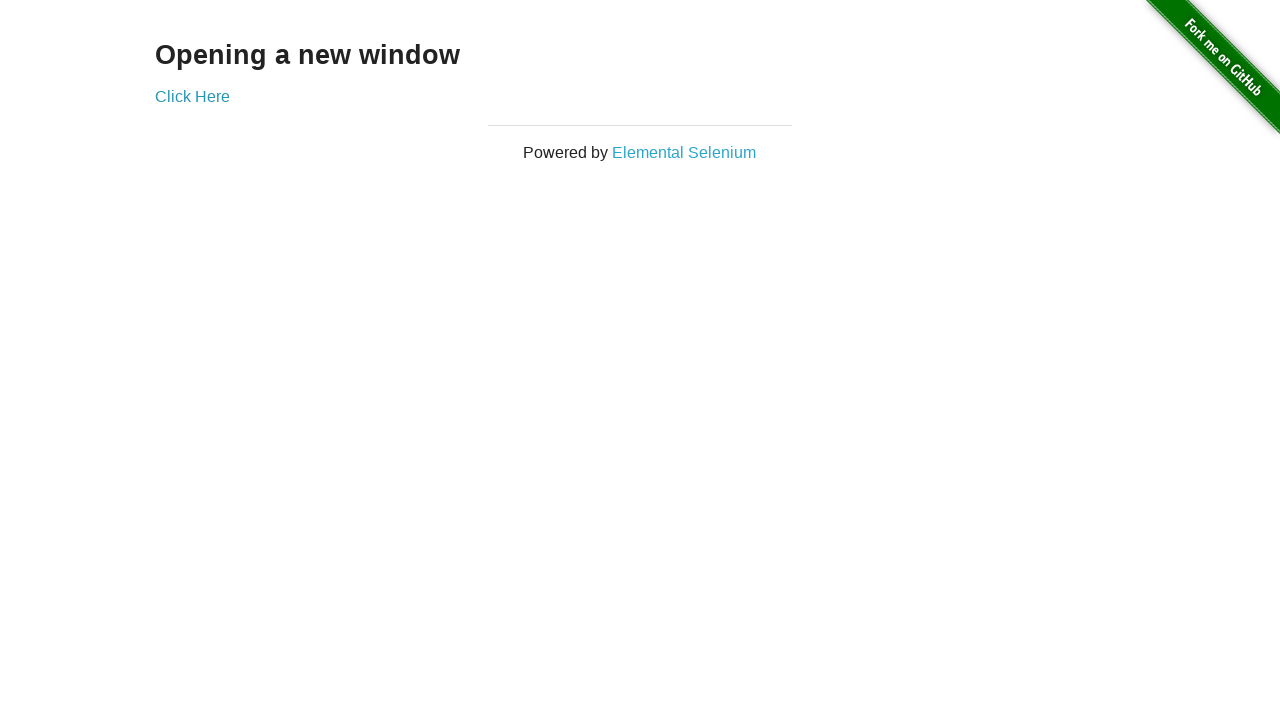

New window loaded completely
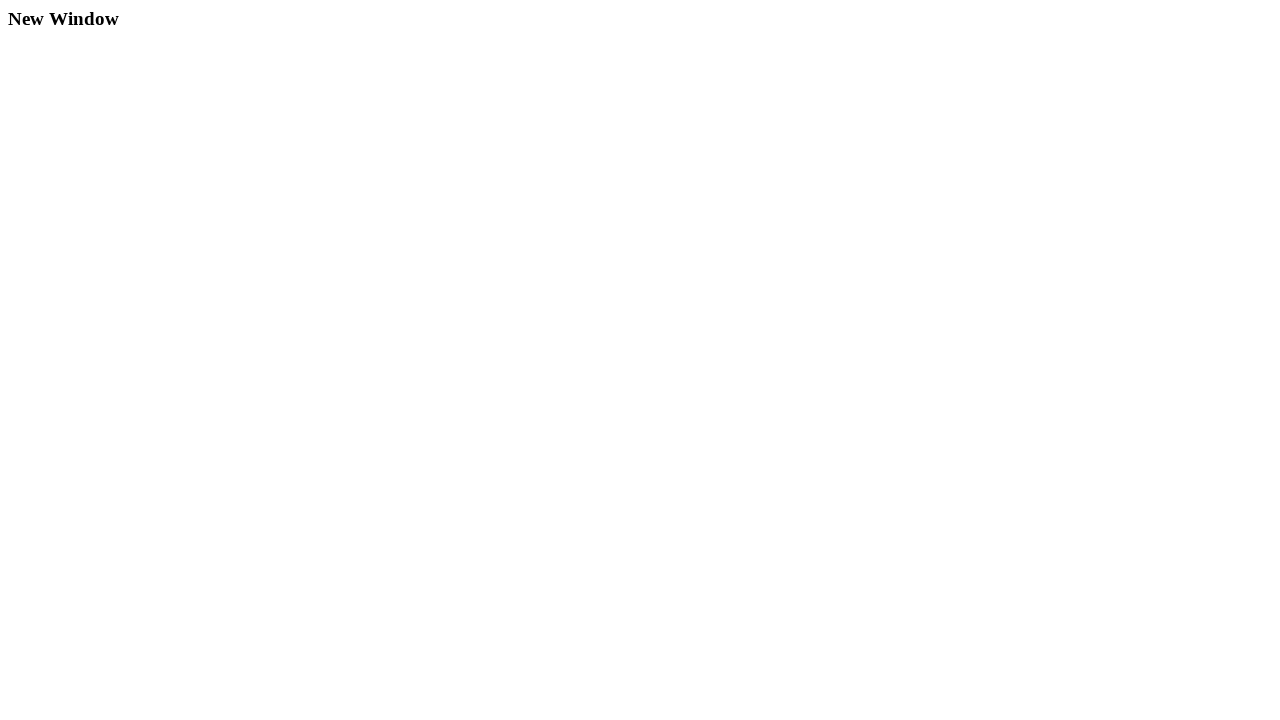

Verified content is present in new window
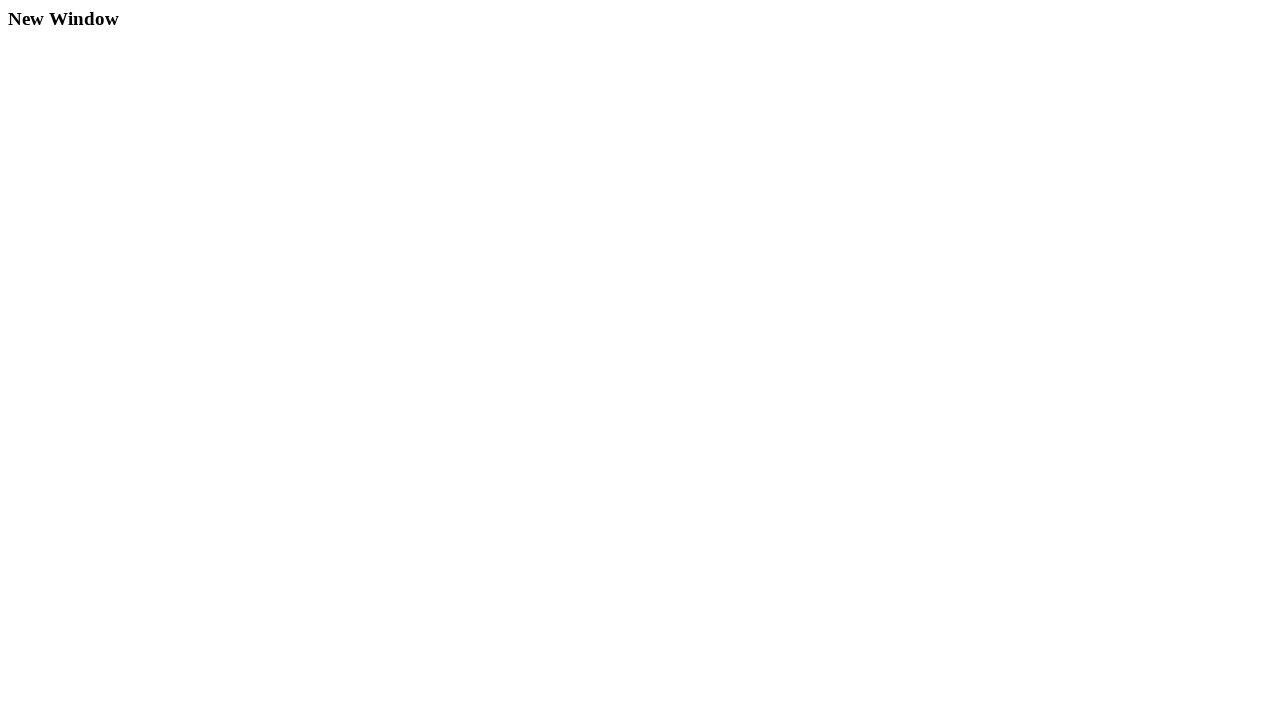

Switched back to parent window
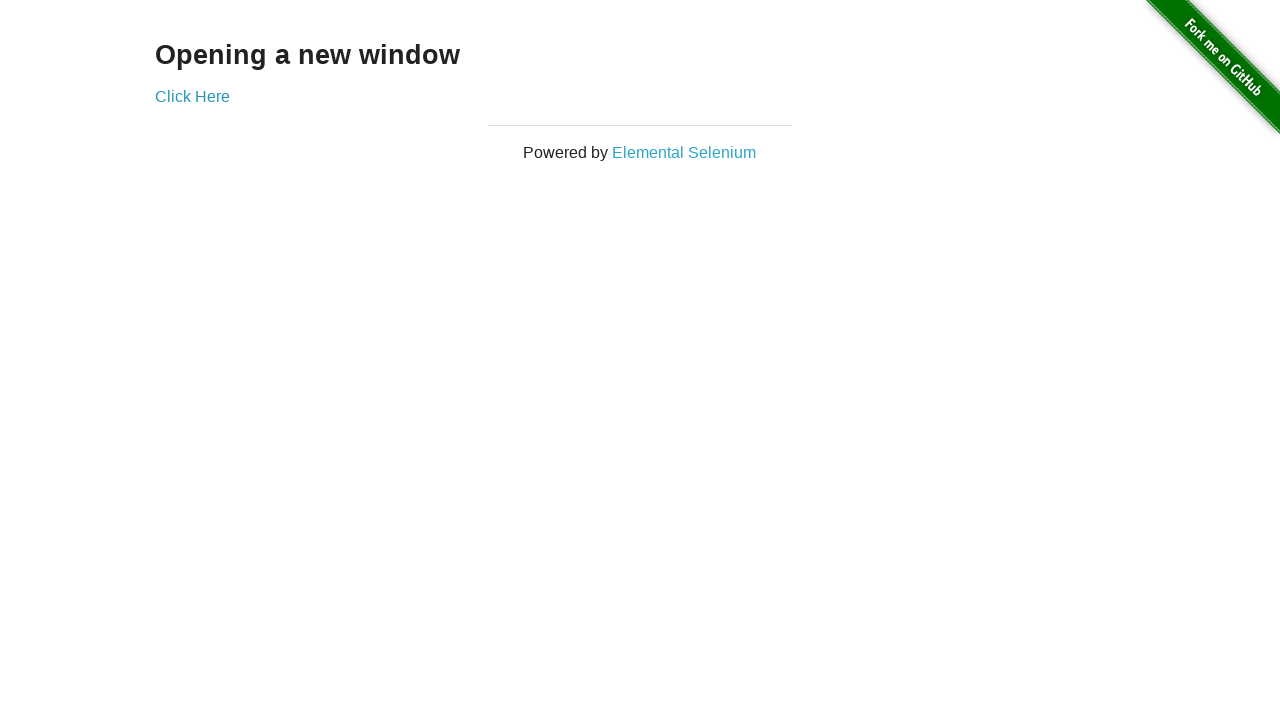

Verified content is present in parent window
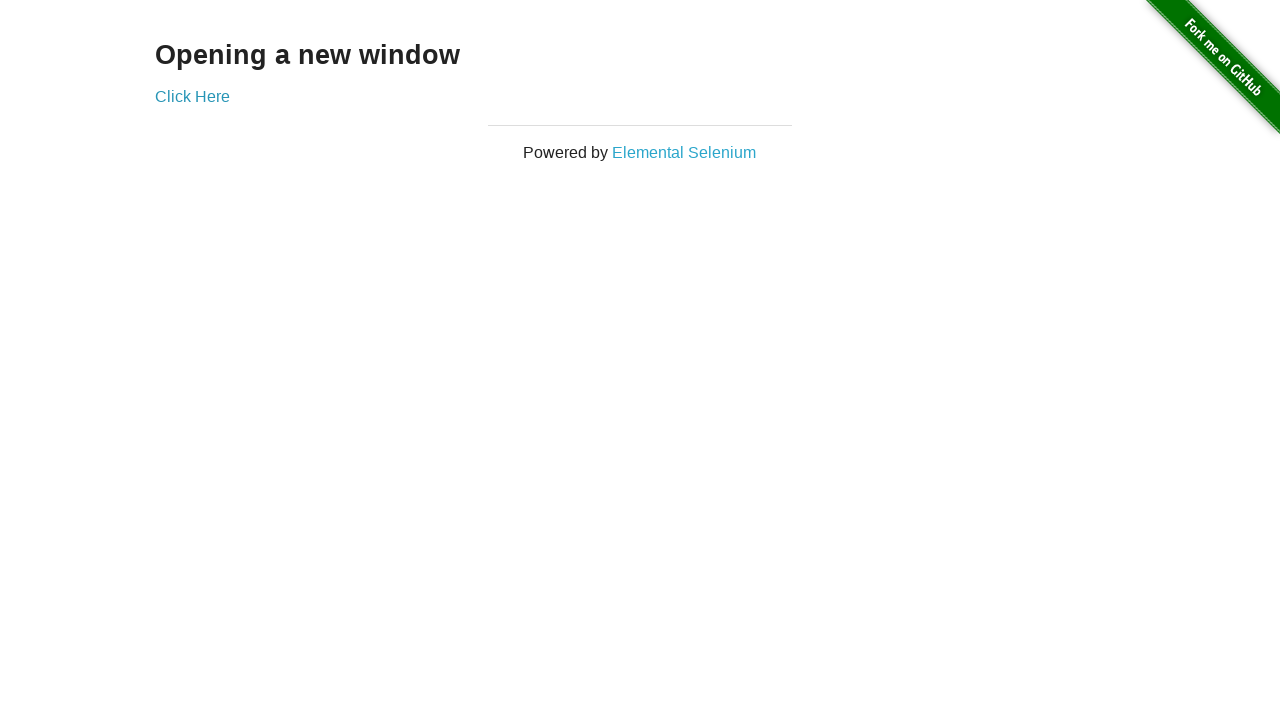

Closed new window
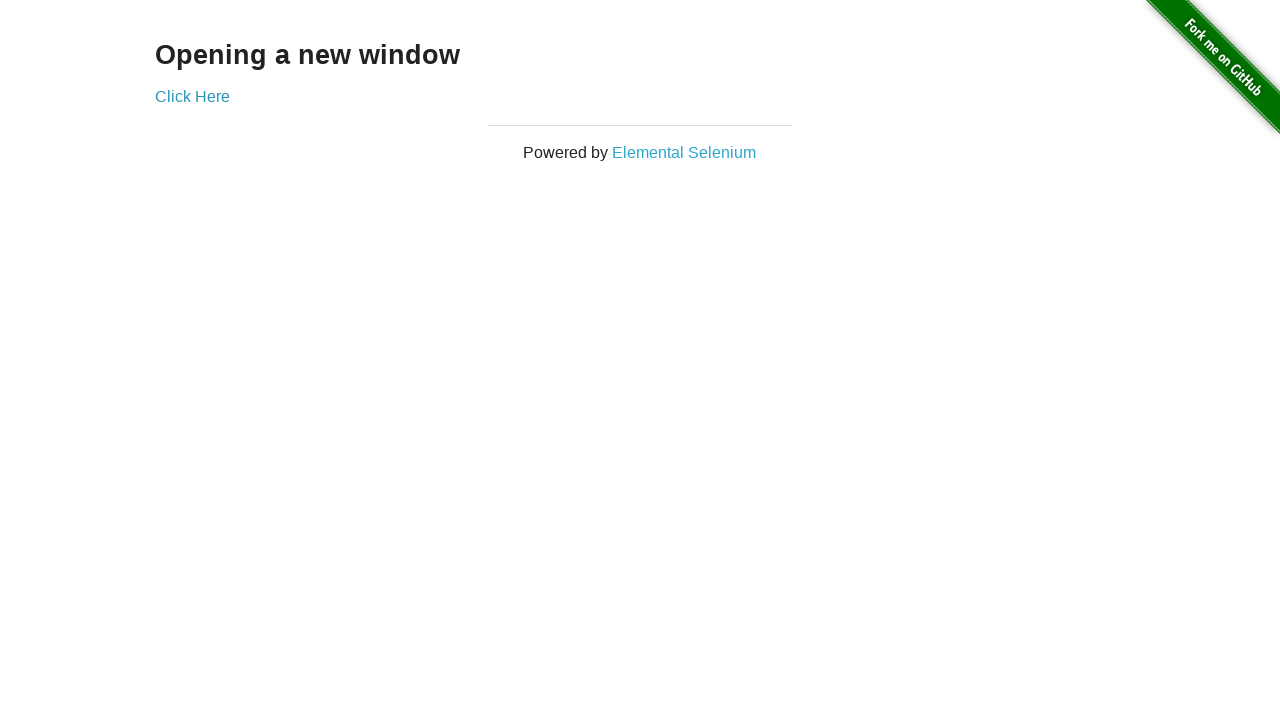

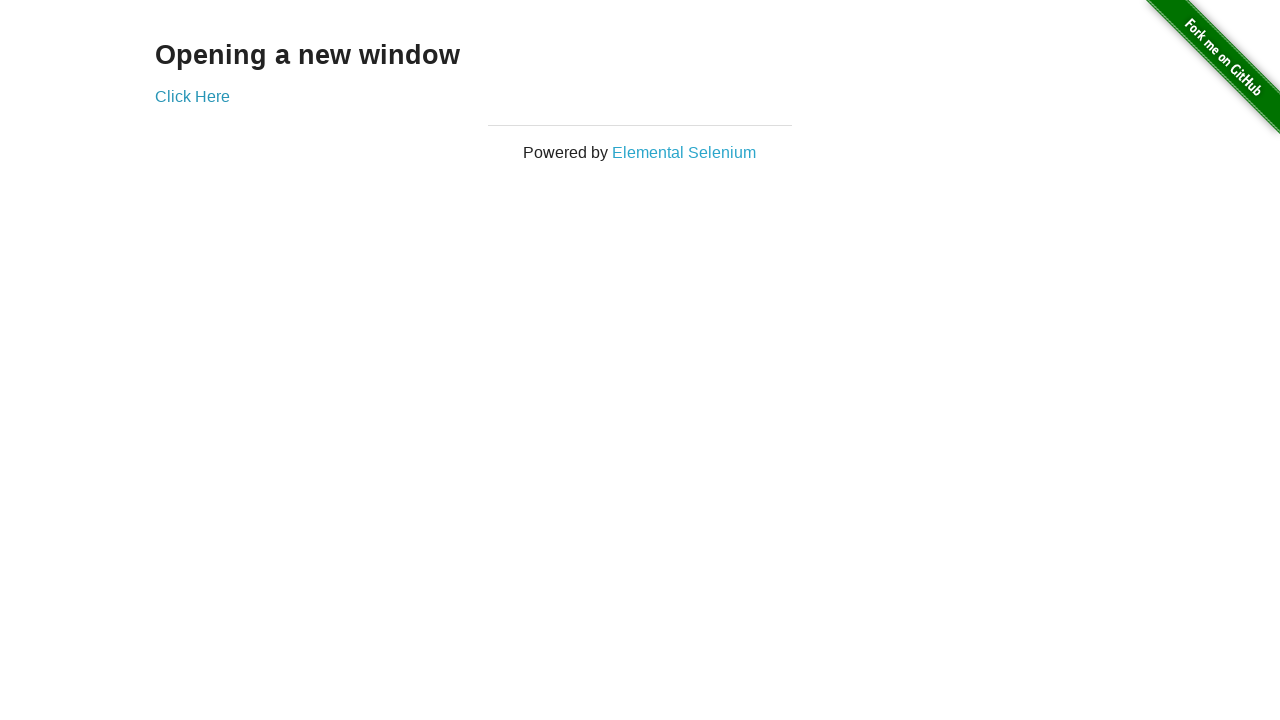